Tests that clicking the blue button causes its ID to change

Starting URL: https://the-internet.herokuapp.com/challenging_dom

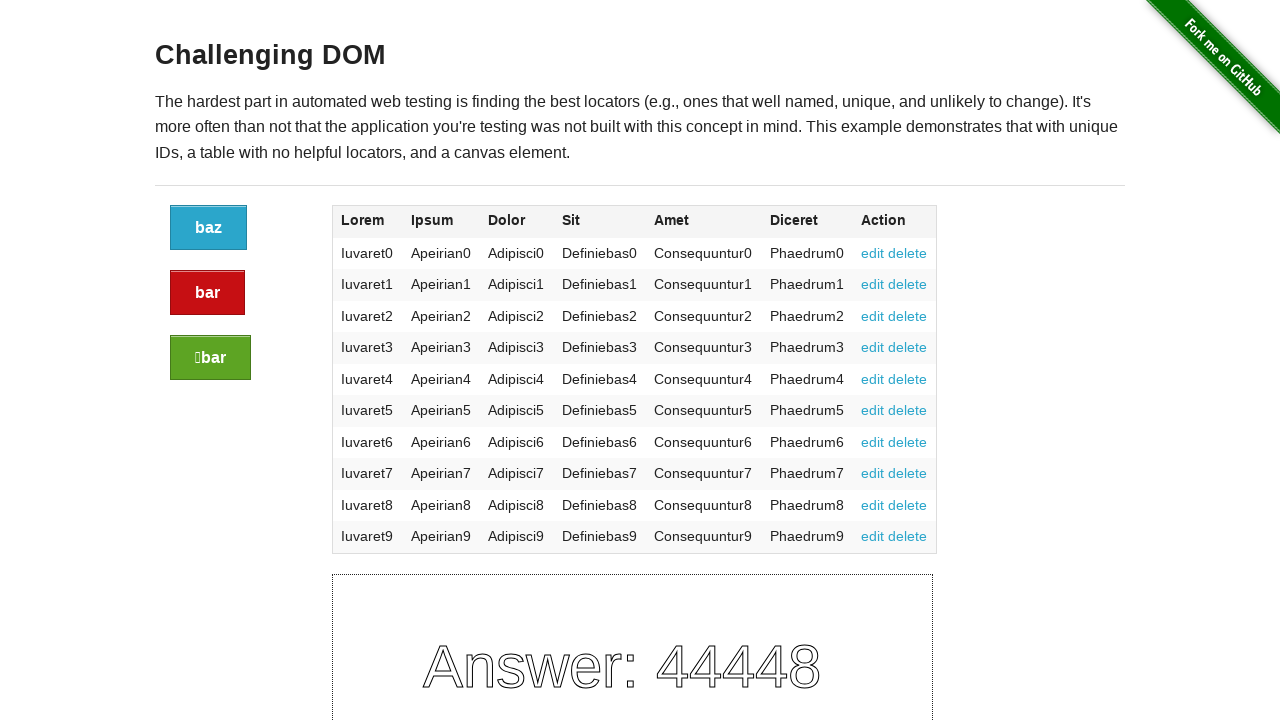

Located blue button and retrieved initial ID
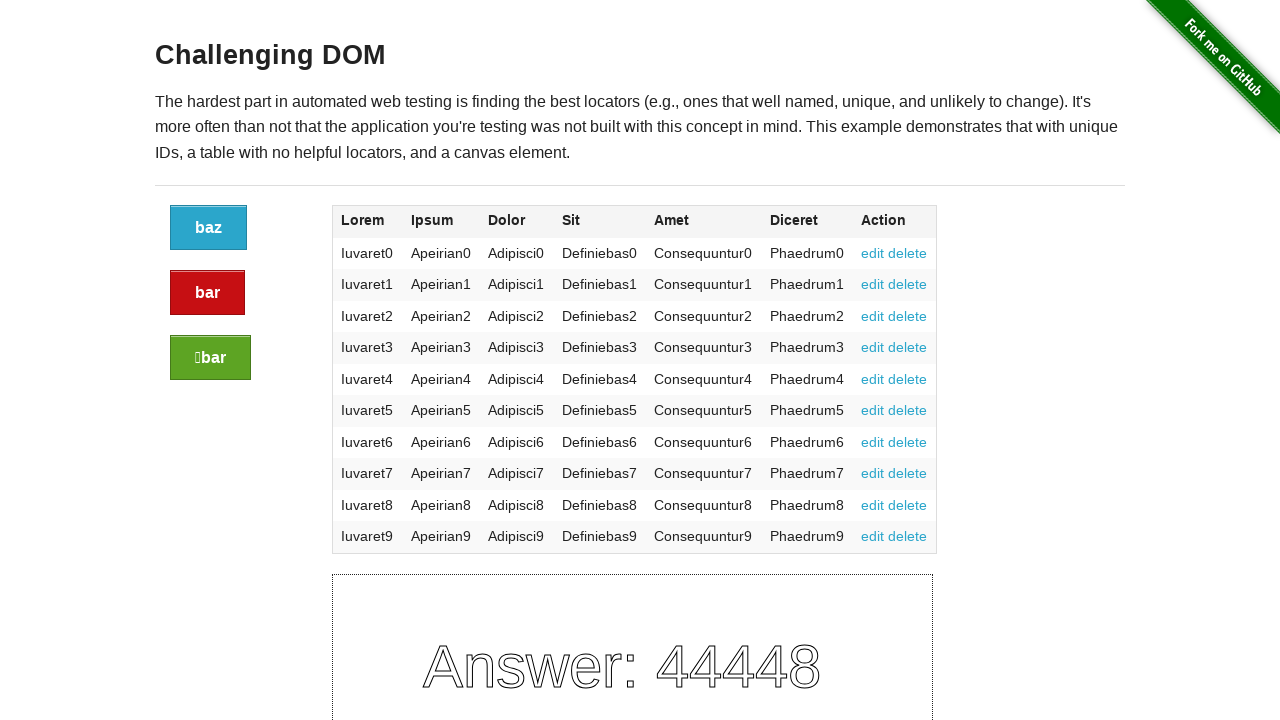

Clicked the blue button at (208, 228) on xpath=//div[@class='large-2 columns']//a[position()=1]
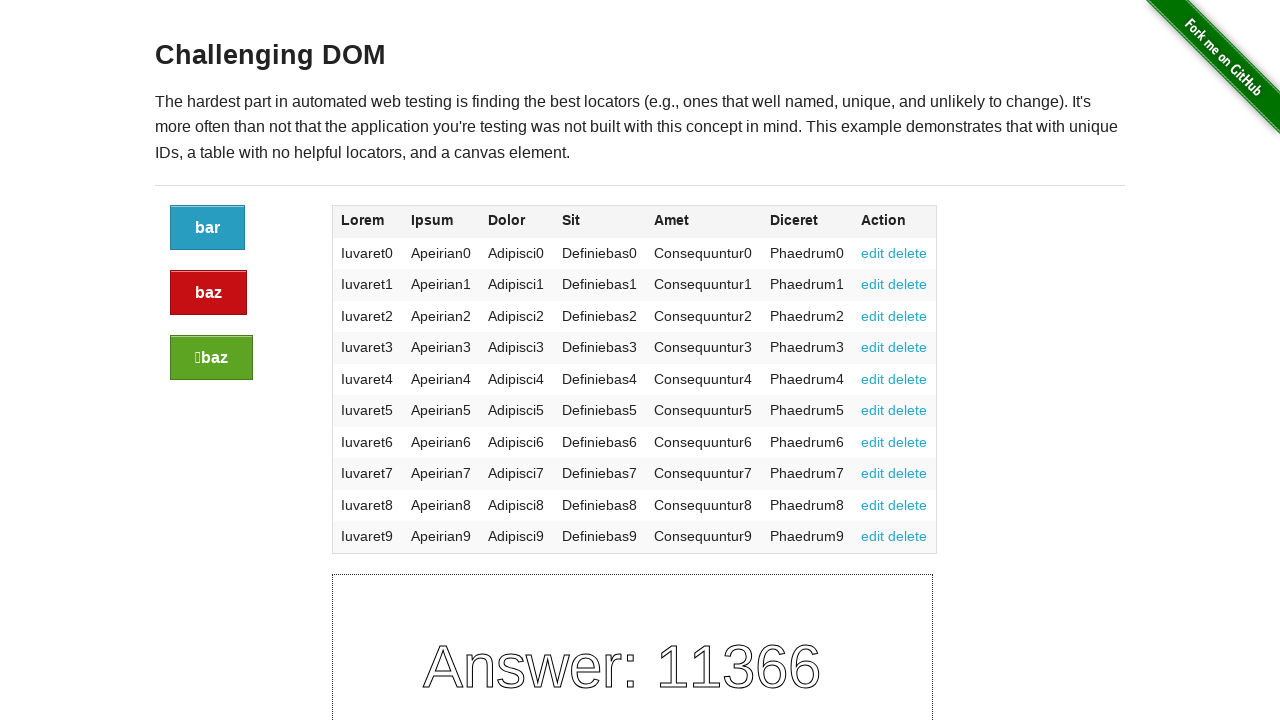

Verified that button ID changed after click
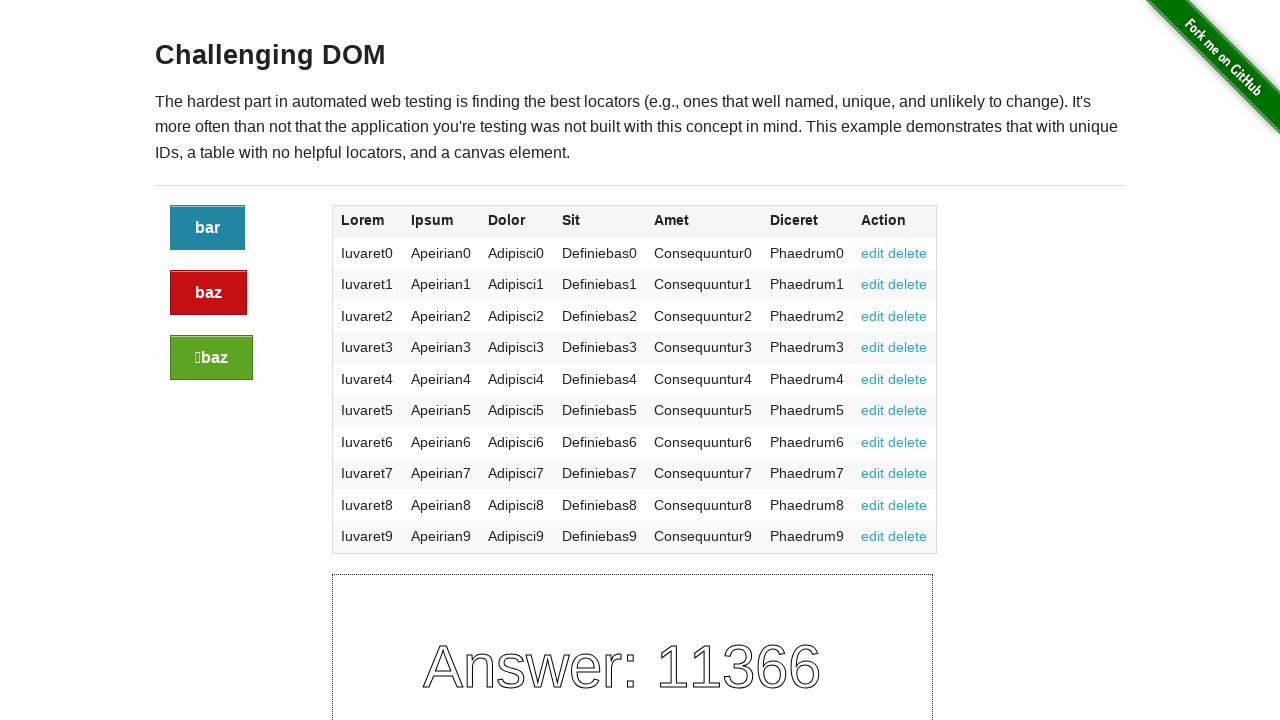

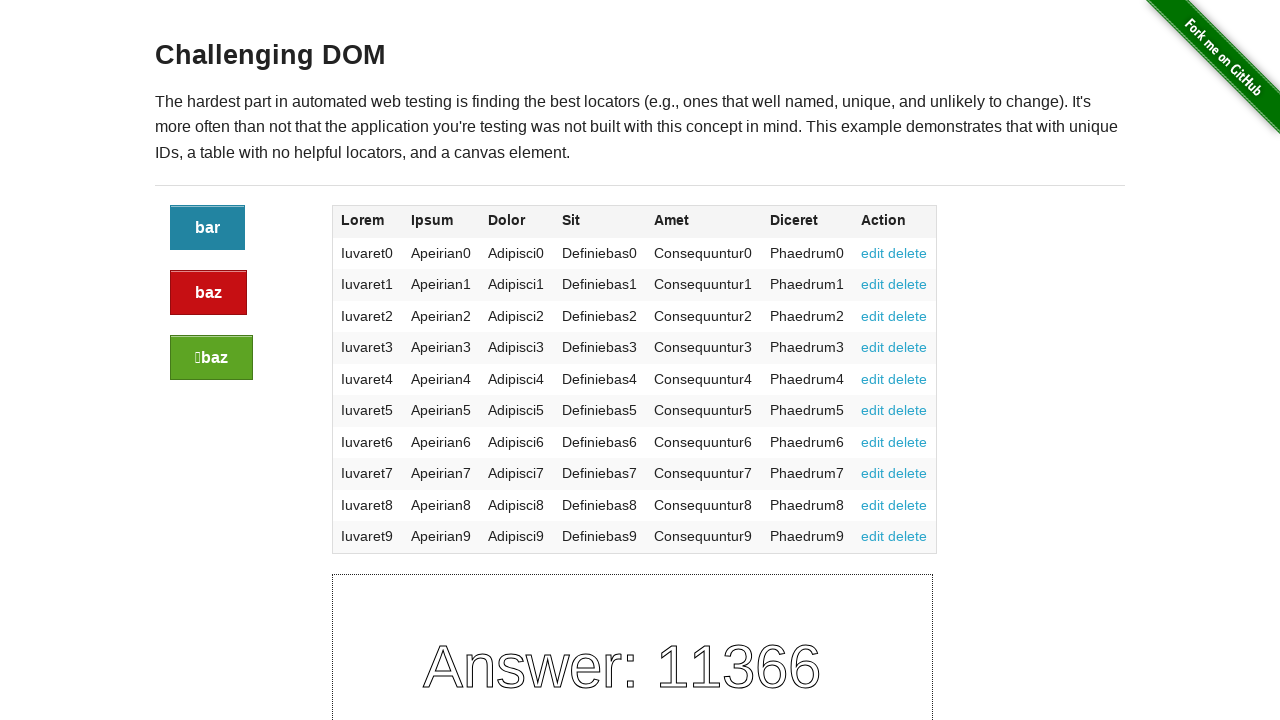